Tests that form elements (email textbox, age radio button, education textbox) are displayed and interacts with them by filling in text and clicking the radio button.

Starting URL: https://automationfc.github.io/basic-form/index.html

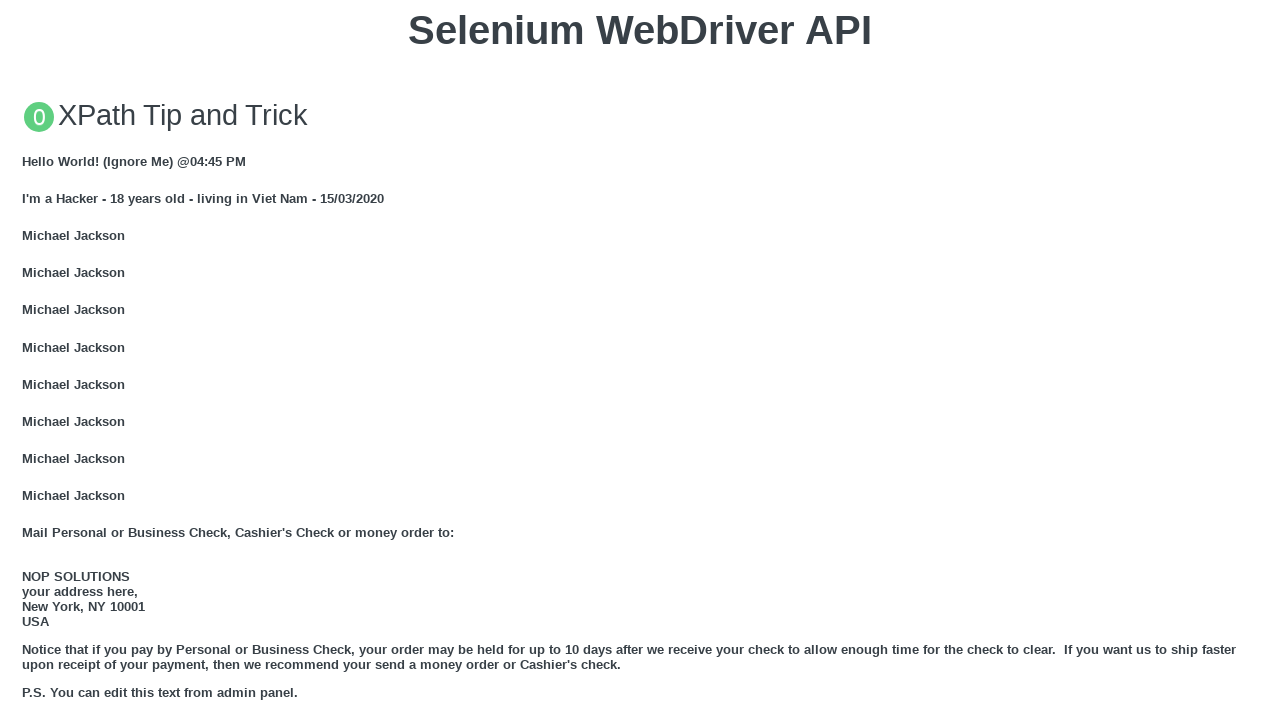

Email textbox is visible
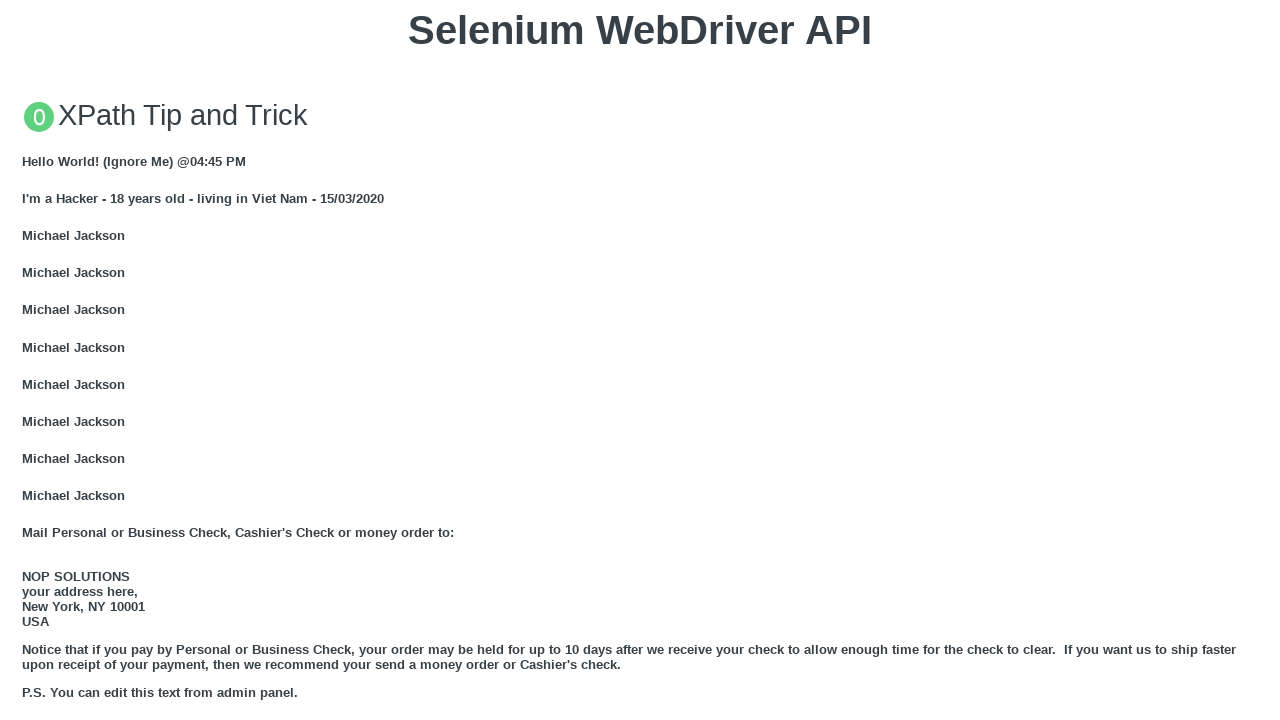

Filled email textbox with 'element@gmail.com' on #mail
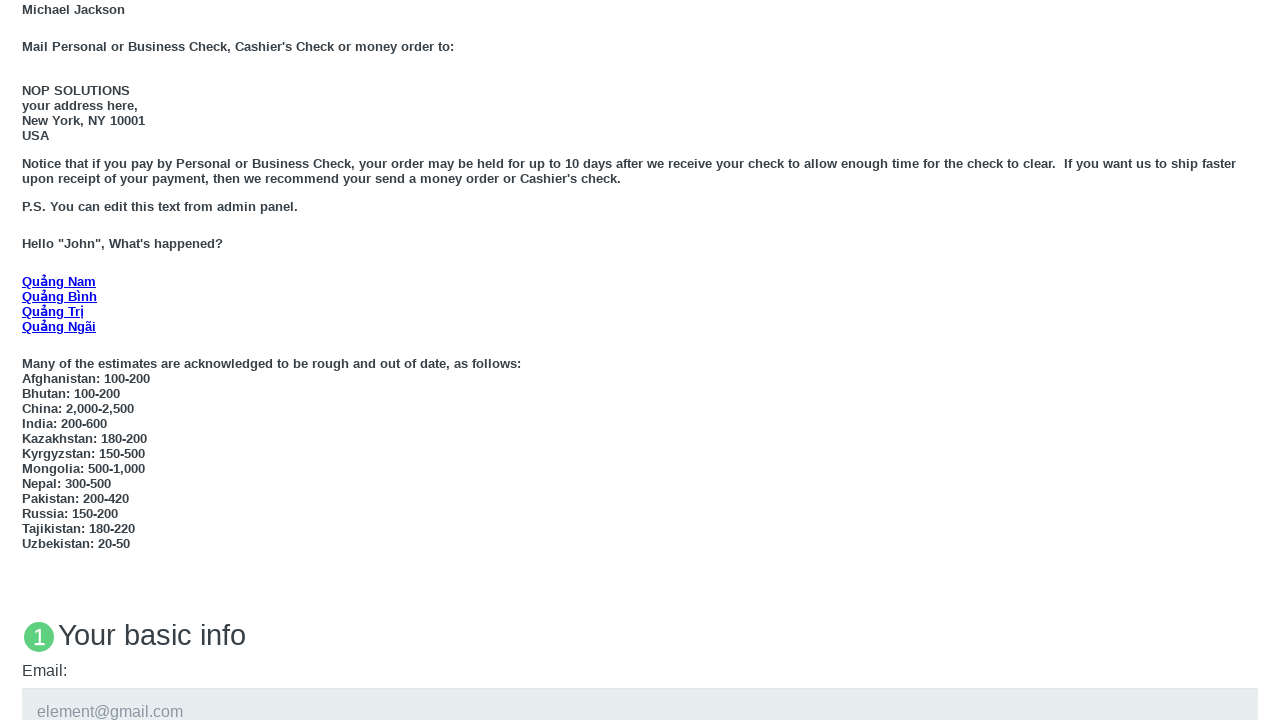

Under 18 radio button is visible
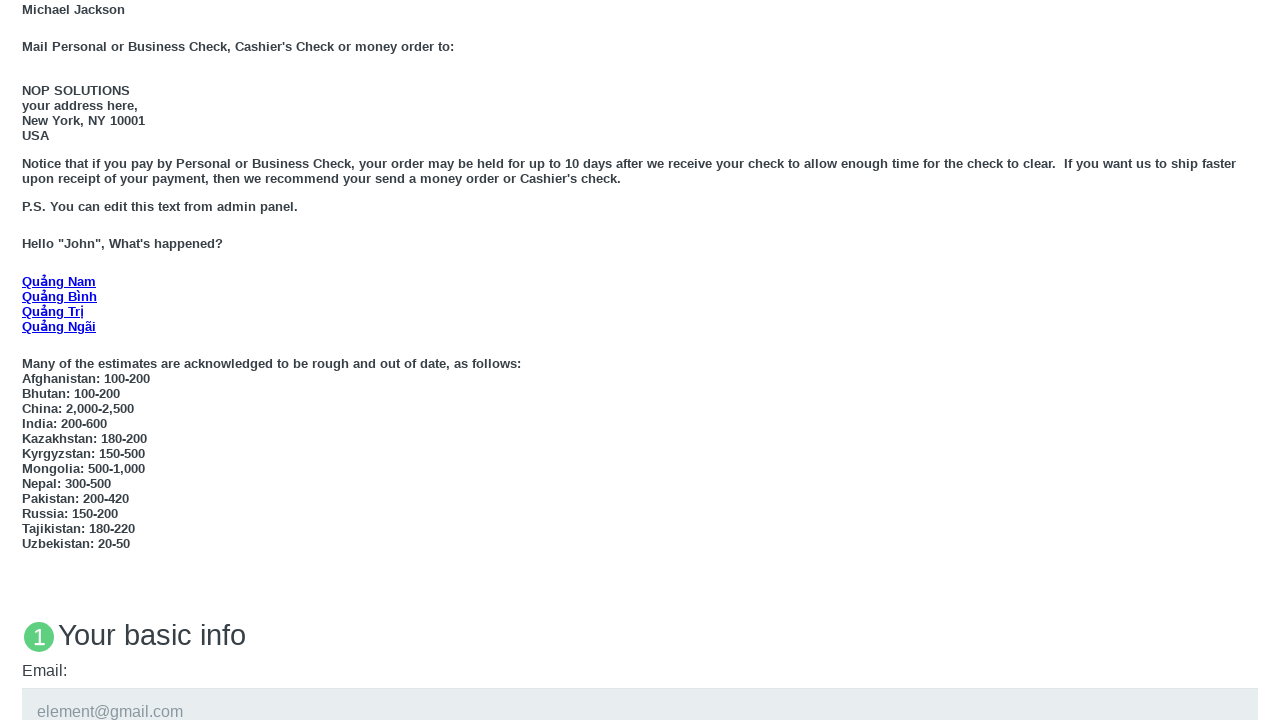

Clicked Under 18 radio button at (28, 360) on #under_18
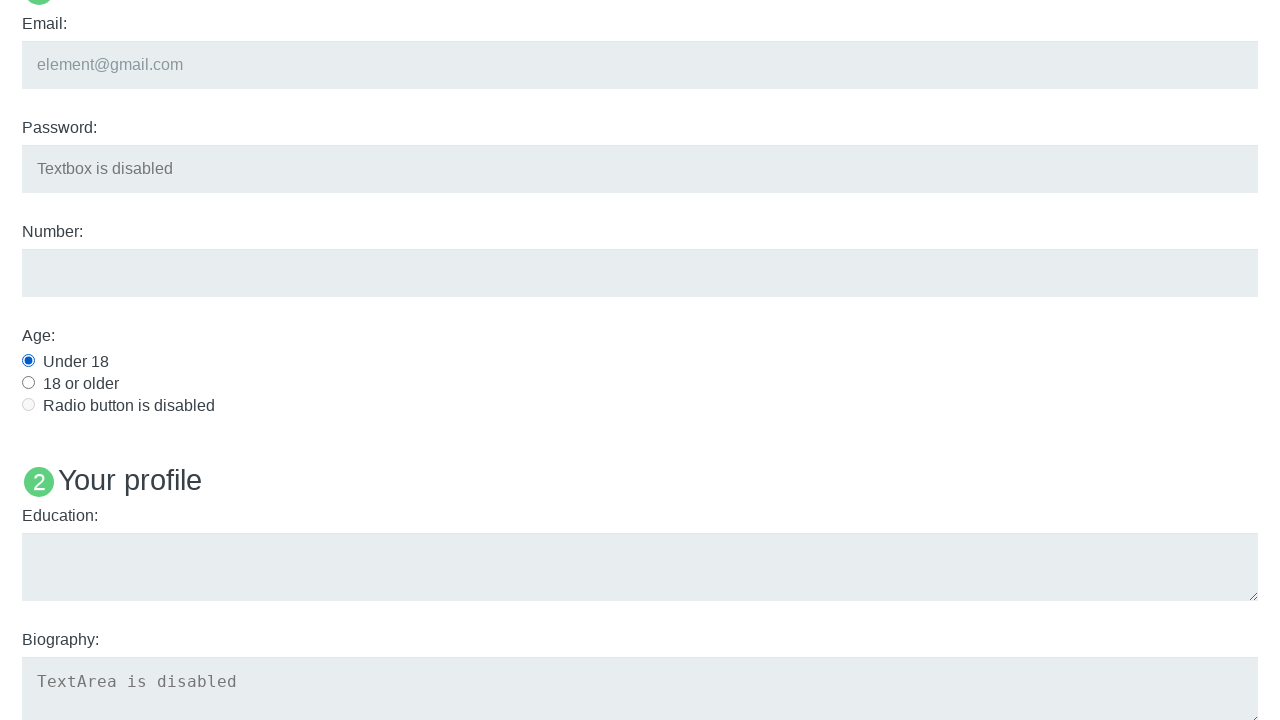

Education textbox is visible
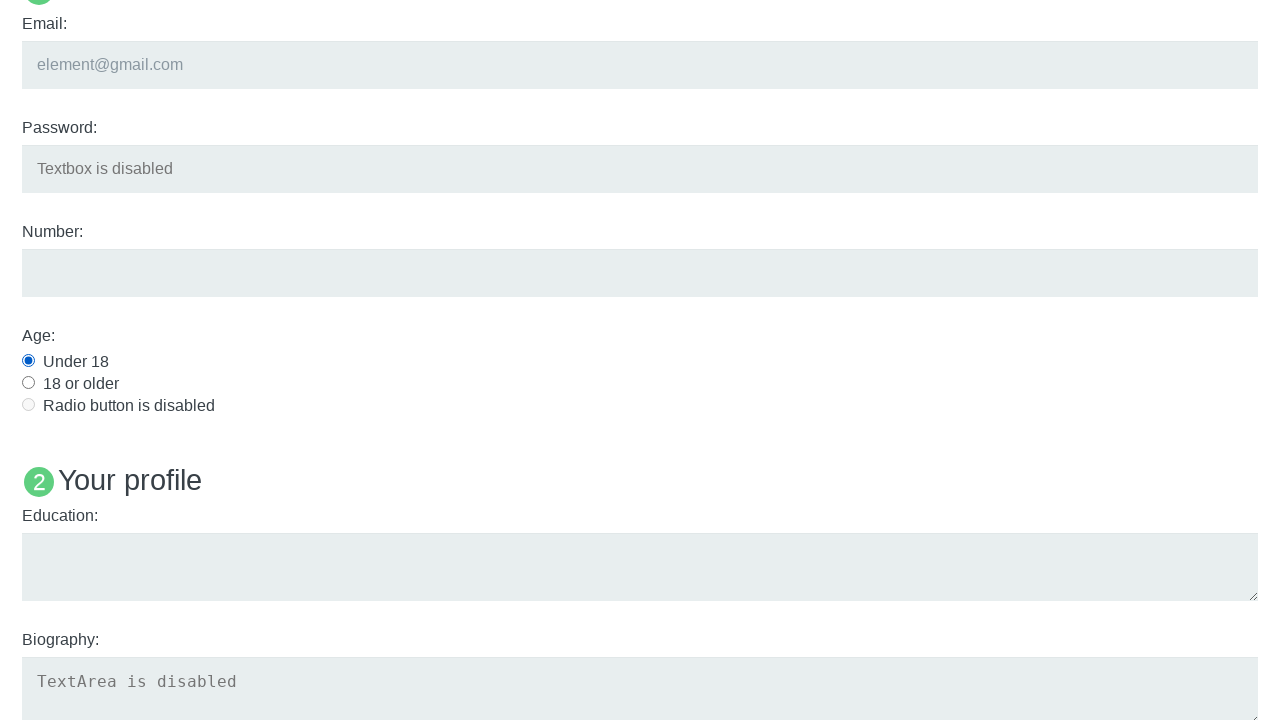

Filled education textbox with 'Automation Testing' on #edu
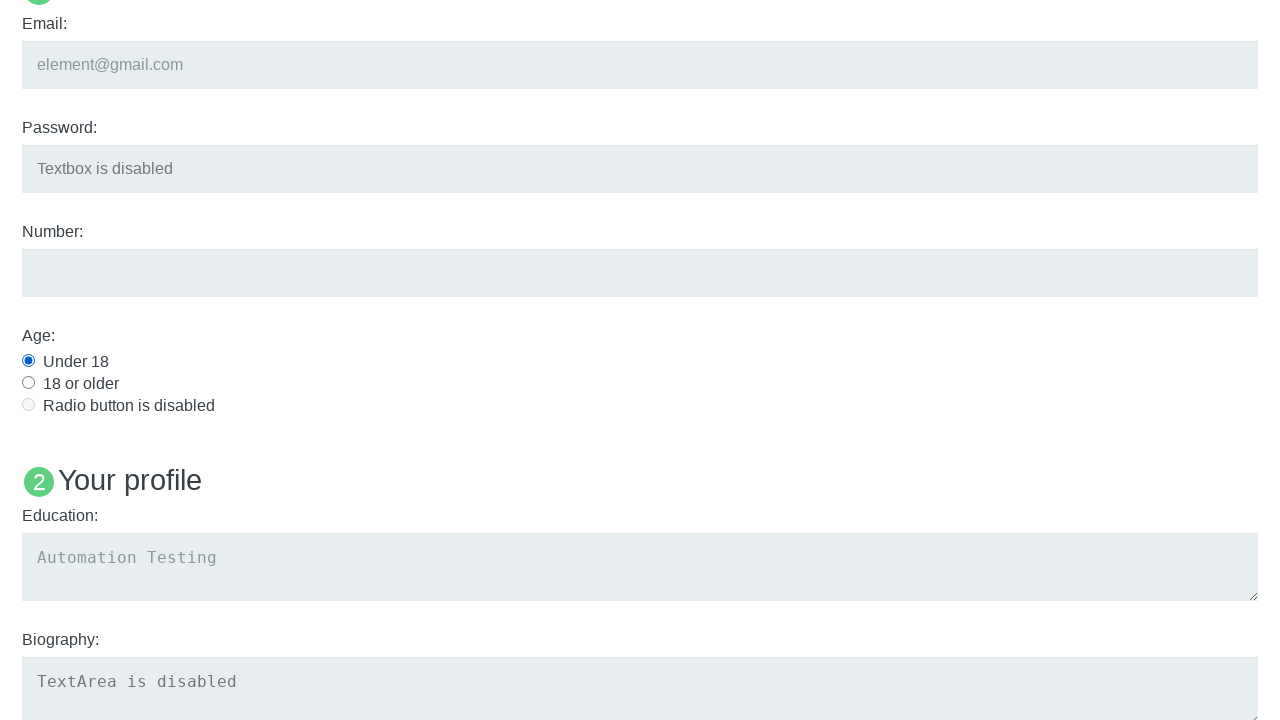

Verified 'Name: User5' text is displayed
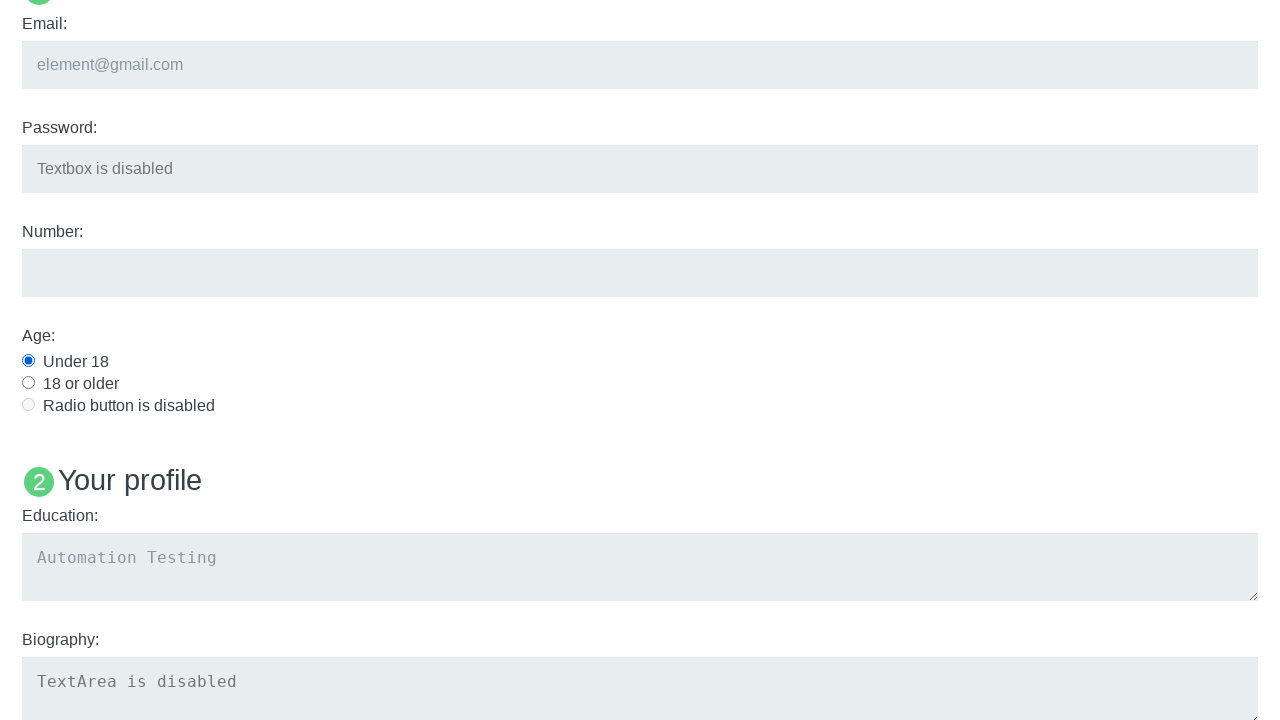

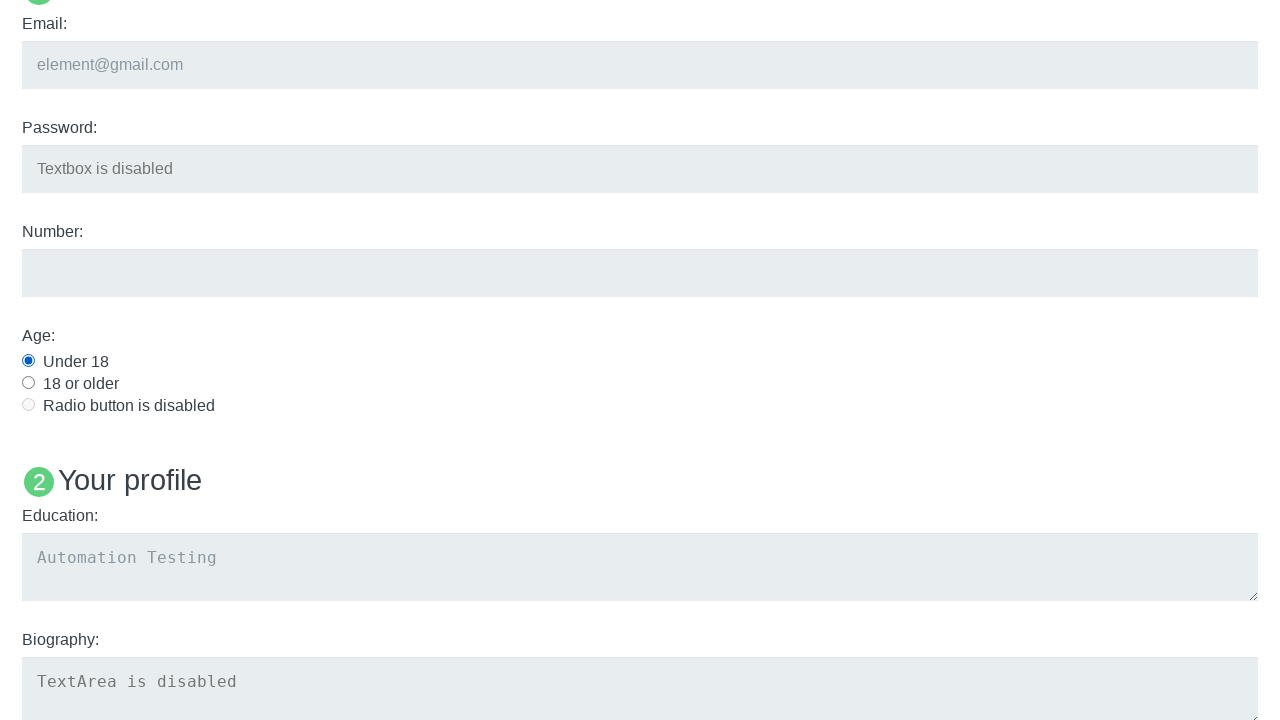